Tests handling of non-interactable text input by hiding it first and attempting to send keys

Starting URL: https://www.letskodeit.com/practice

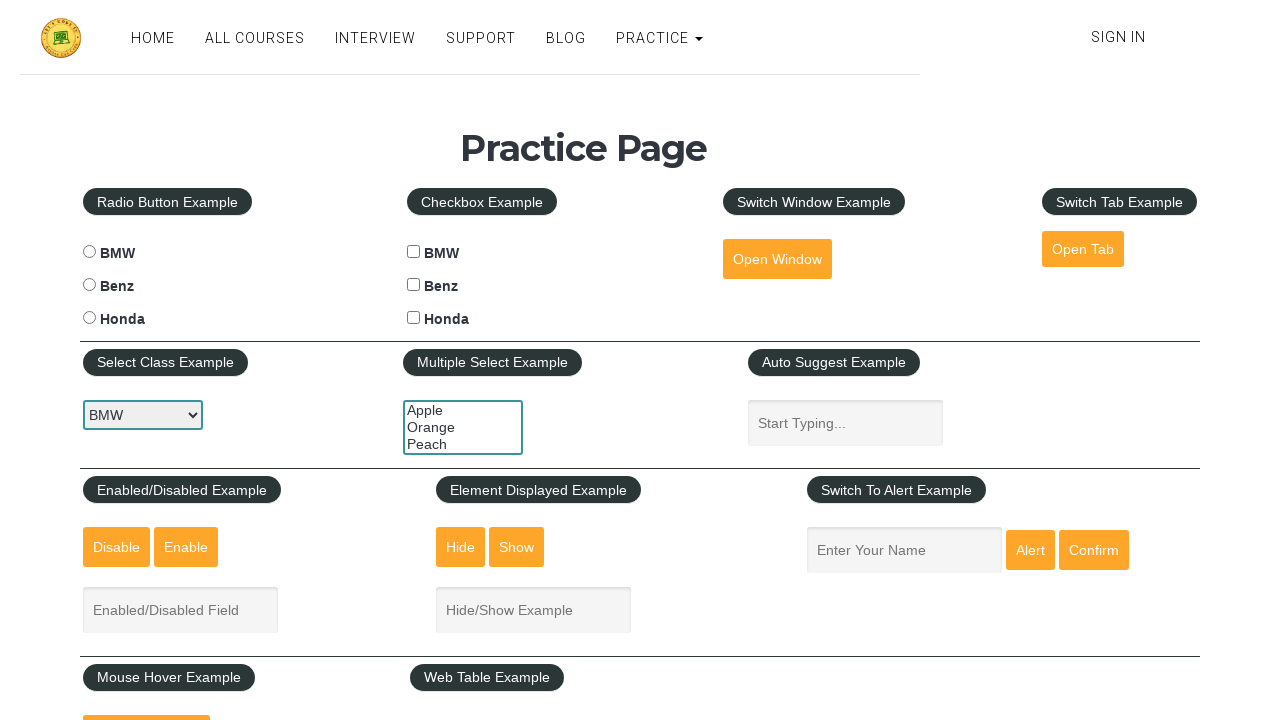

Navigated to practice page
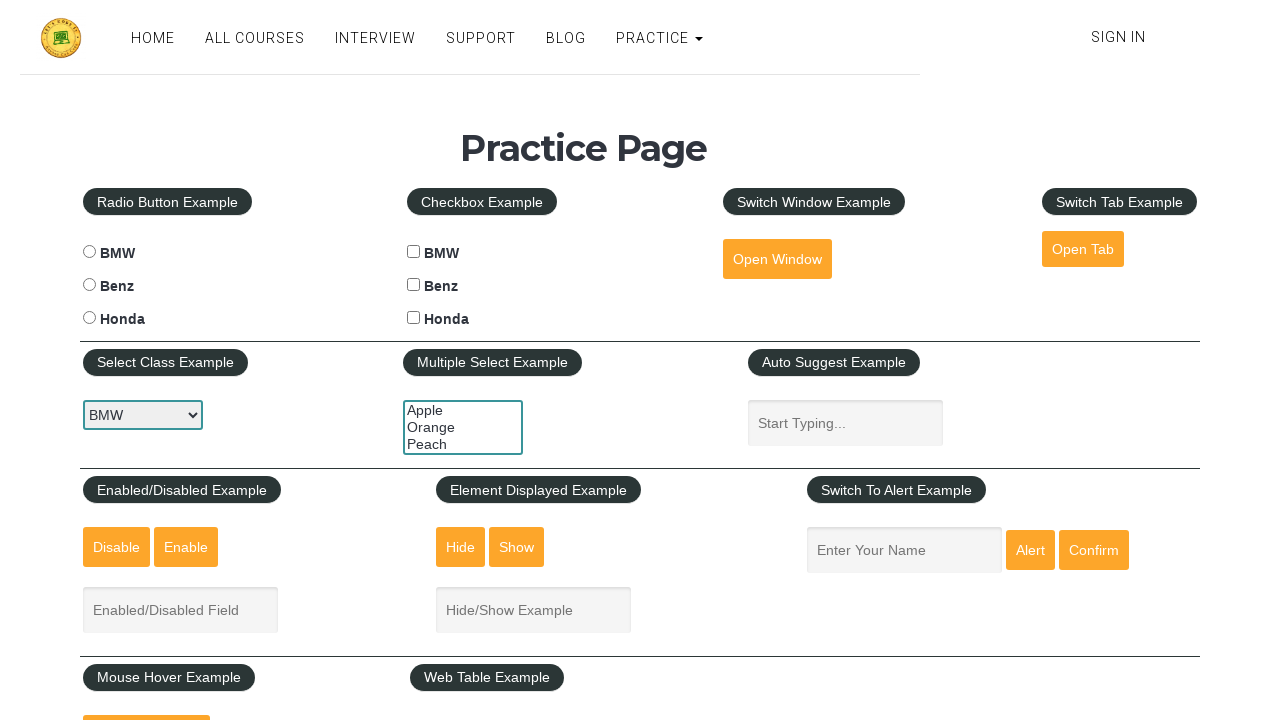

Clicked hide textbox button at (461, 547) on #hide-textbox
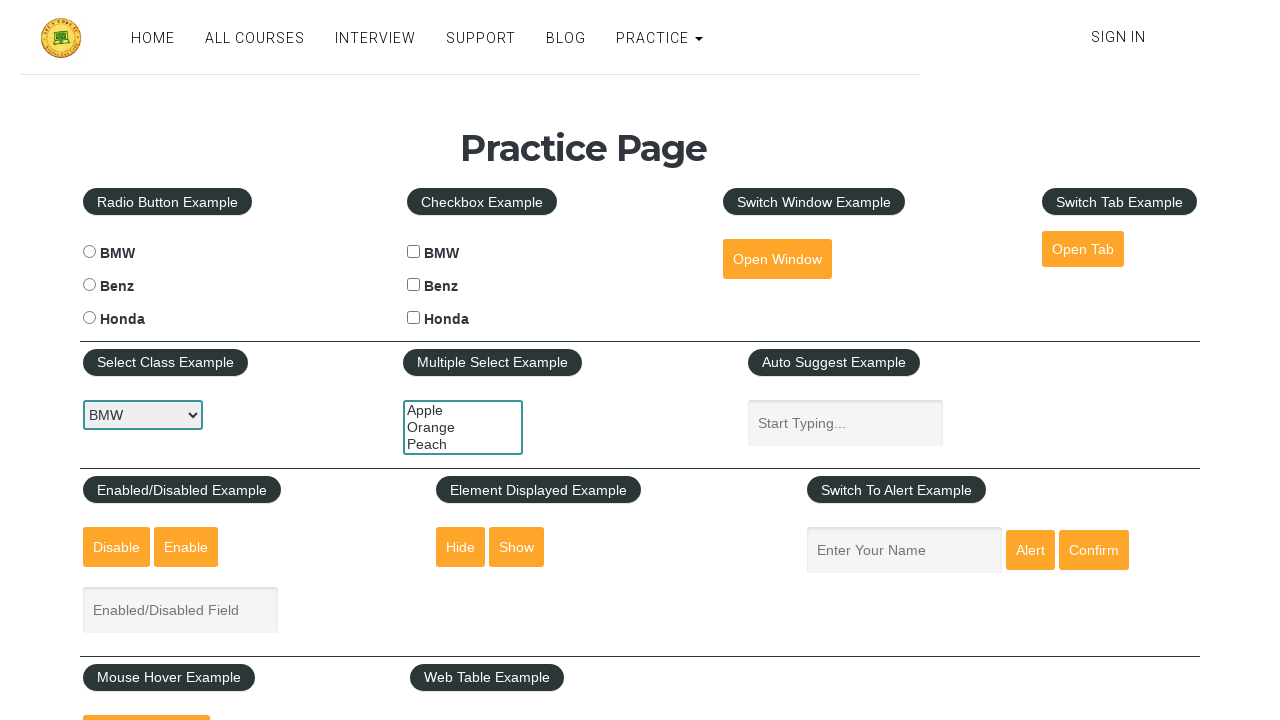

Waited 1000ms for textbox to hide
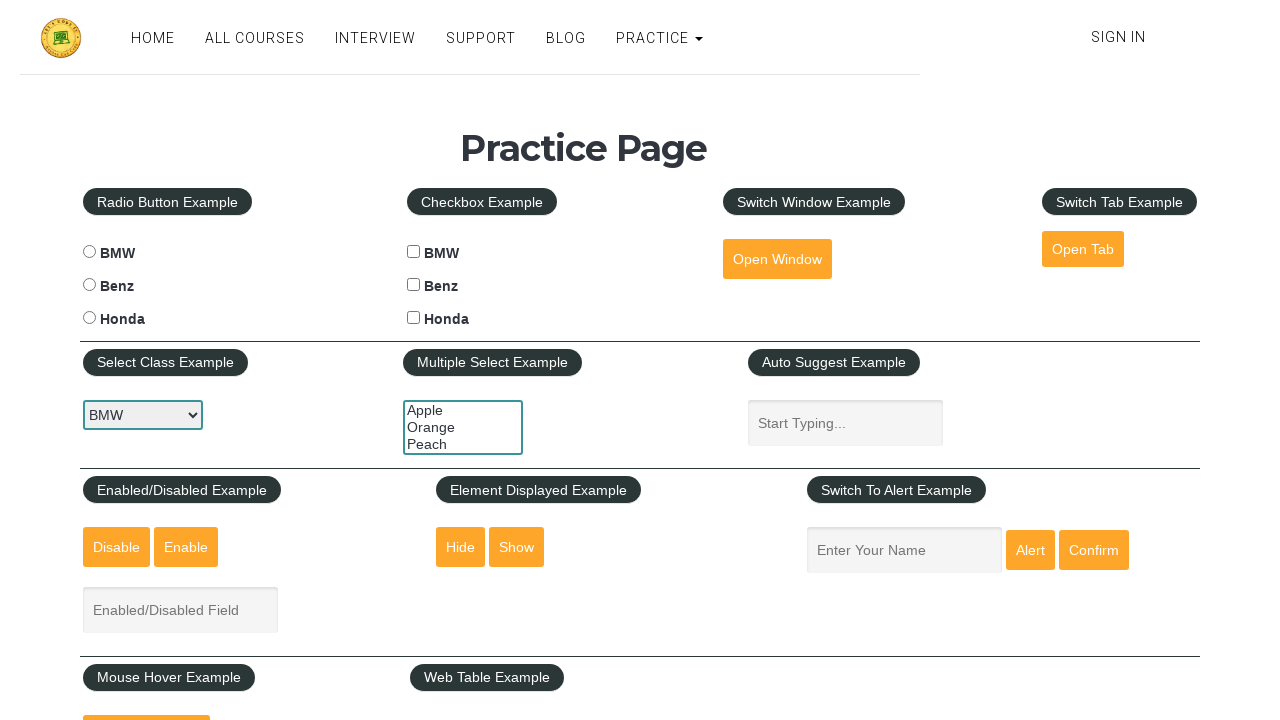

Element not interactable exception caught as expected on #displayed-text
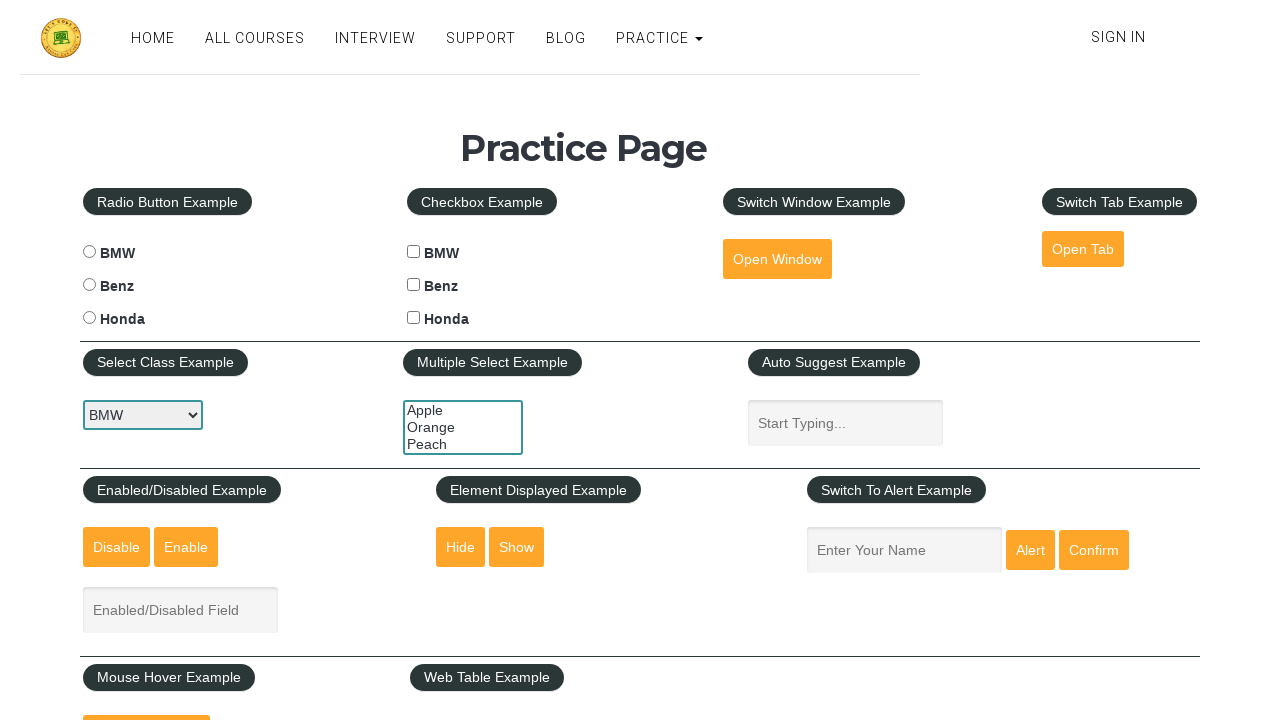

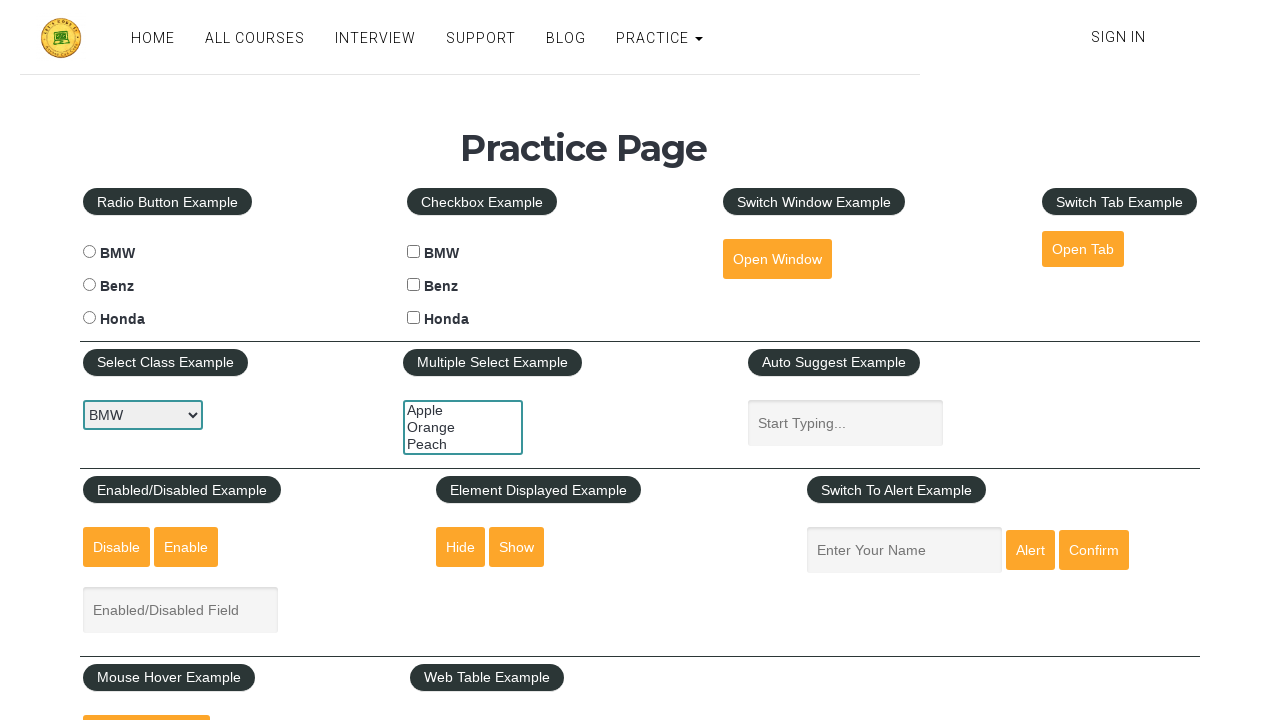